Tests calculator functionality by performing addition operation (5+3) and verifying the result equals 8

Starting URL: https://www.calculator.net

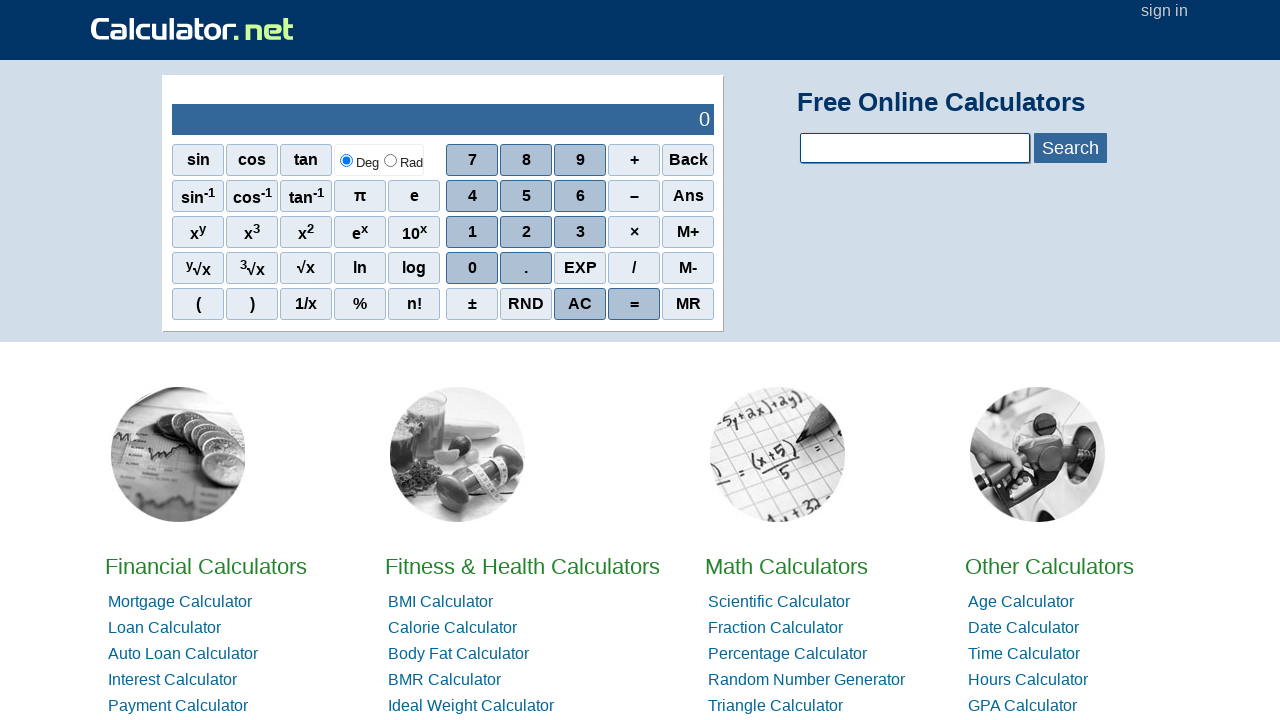

Clicked number 5 on calculator at (526, 196) on span[onclick='r(5)']
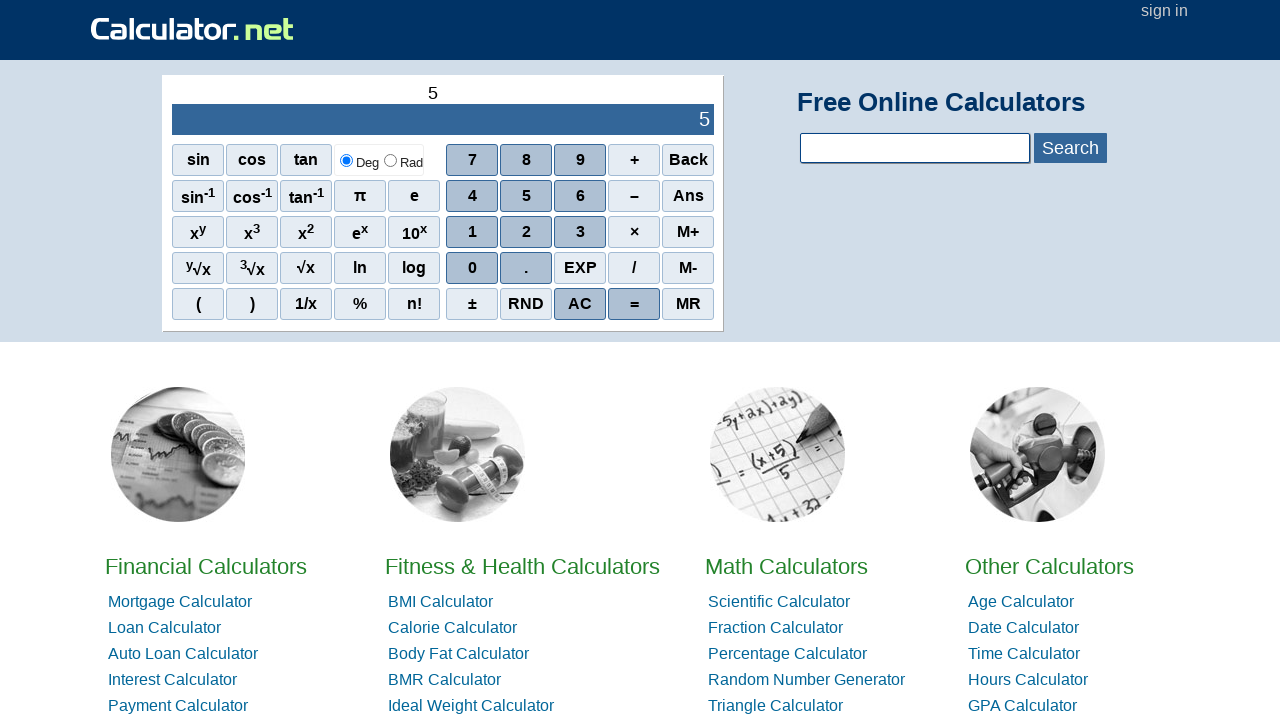

Clicked plus operator at (634, 160) on span:has-text('+')
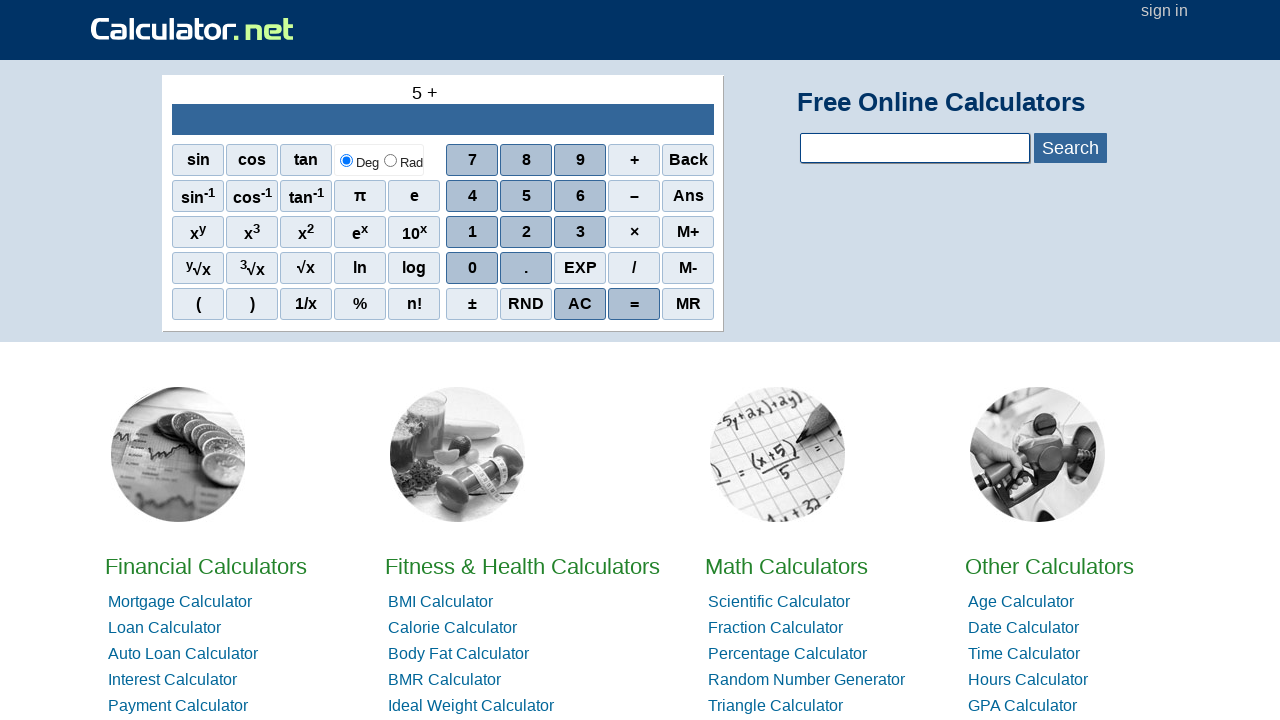

Clicked number 3 on calculator at (580, 232) on span[onclick='r(3)']
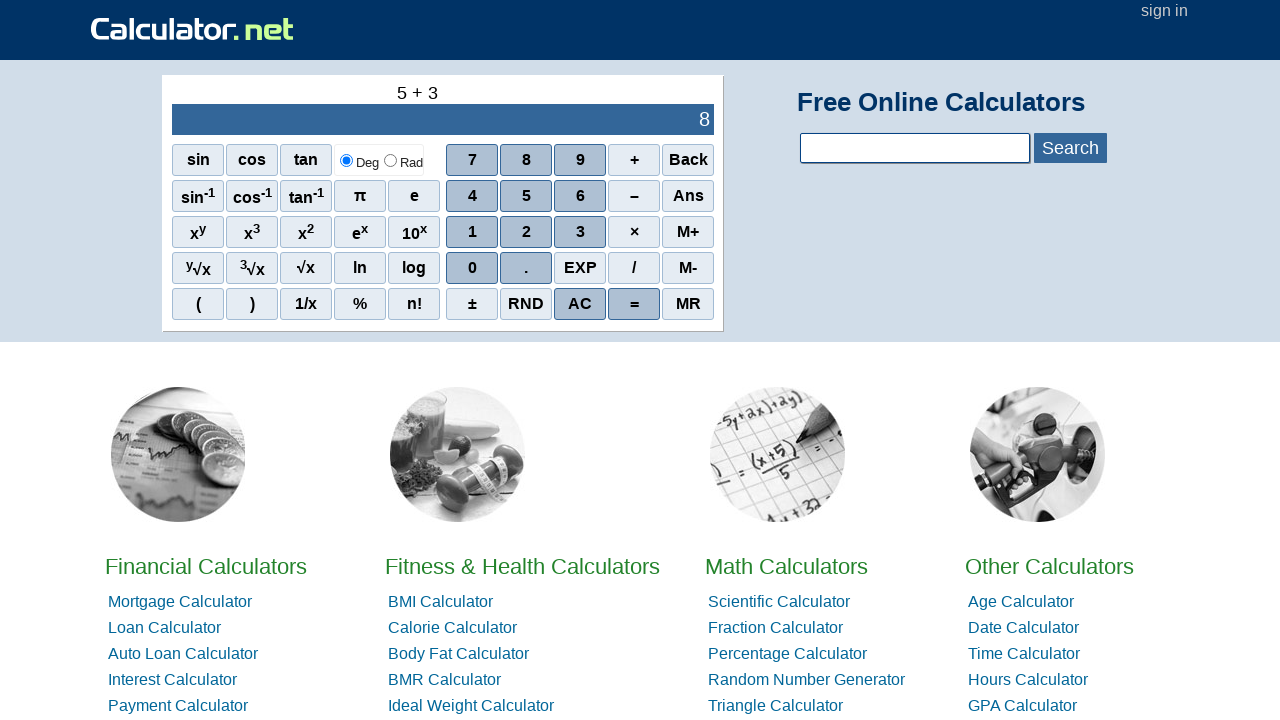

Clicked equals button to compute result at (634, 304) on span:has-text('=')
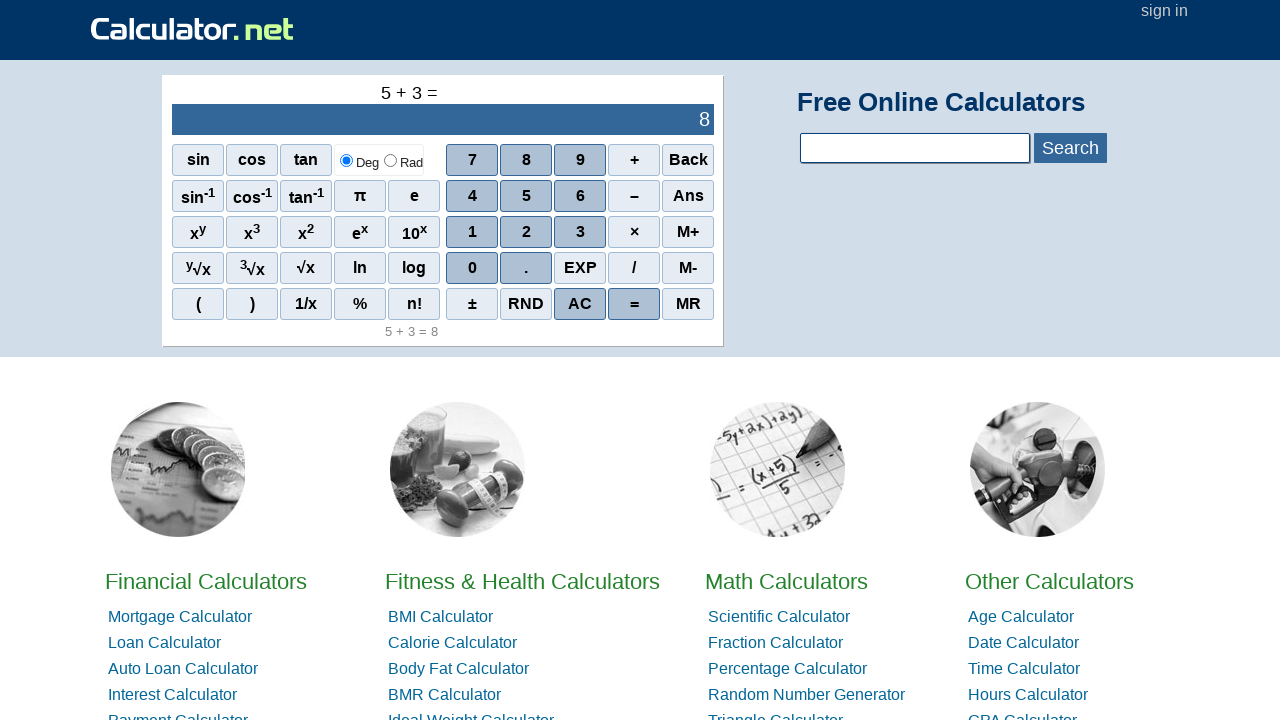

Result output element loaded
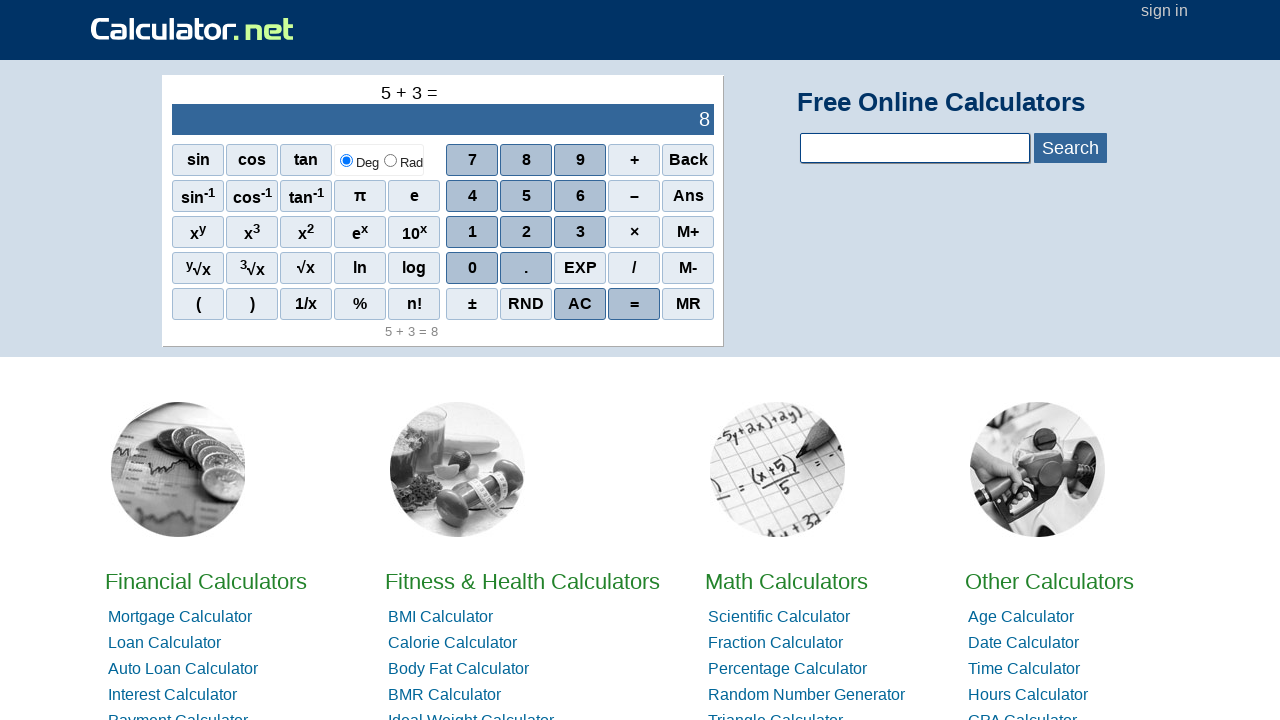

Retrieved result text: 8
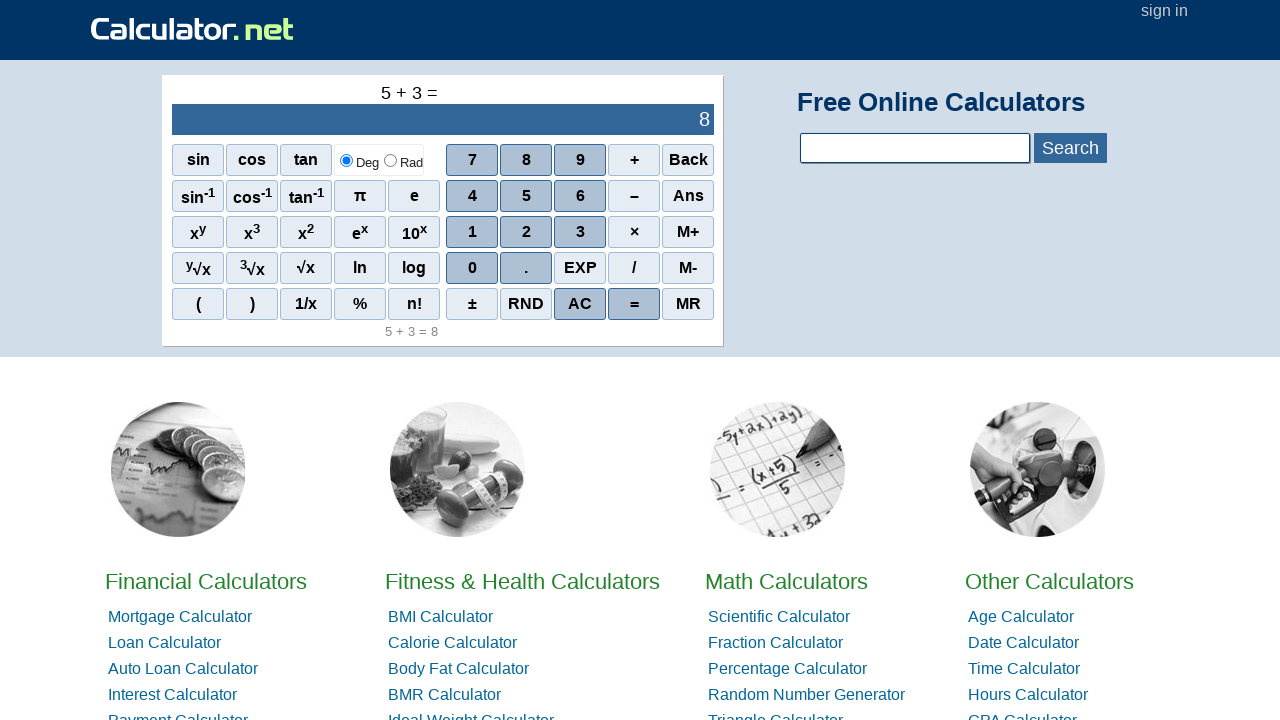

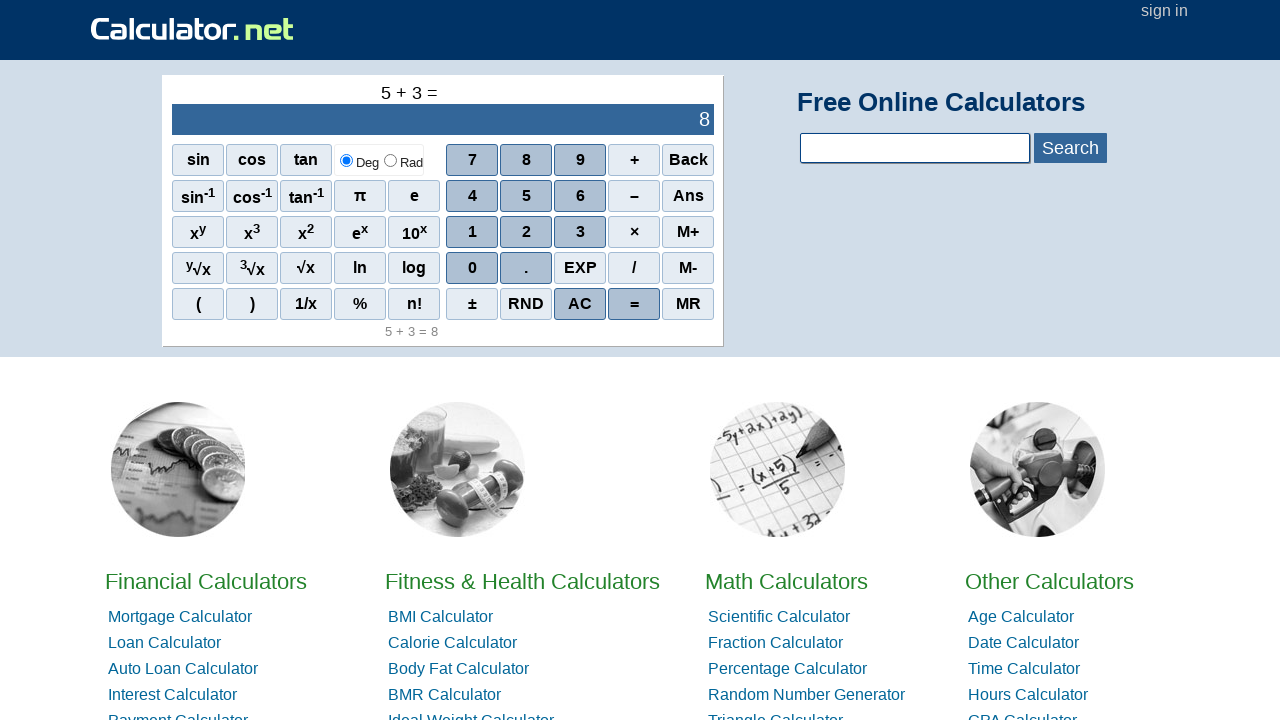